Tests pressing the tab key without targeting a specific element and verifies the result text displays "You entered: TAB"

Starting URL: http://the-internet.herokuapp.com/key_presses

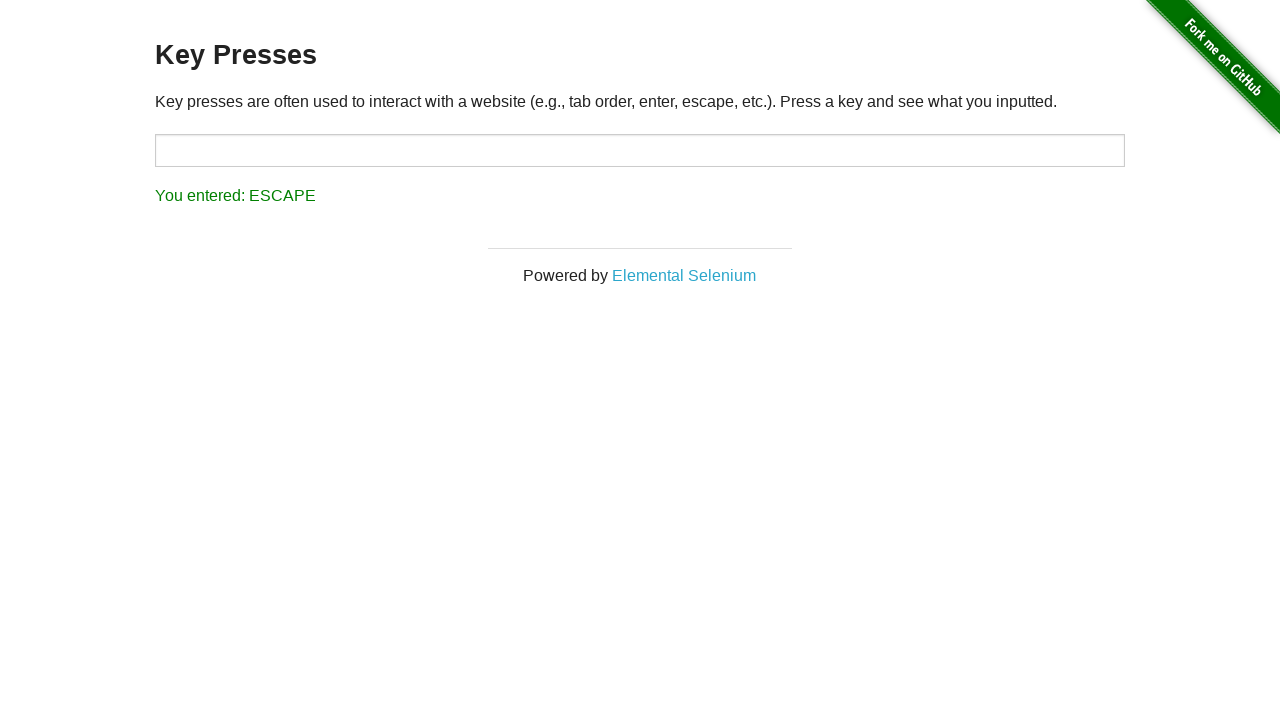

Navigated to key presses test page
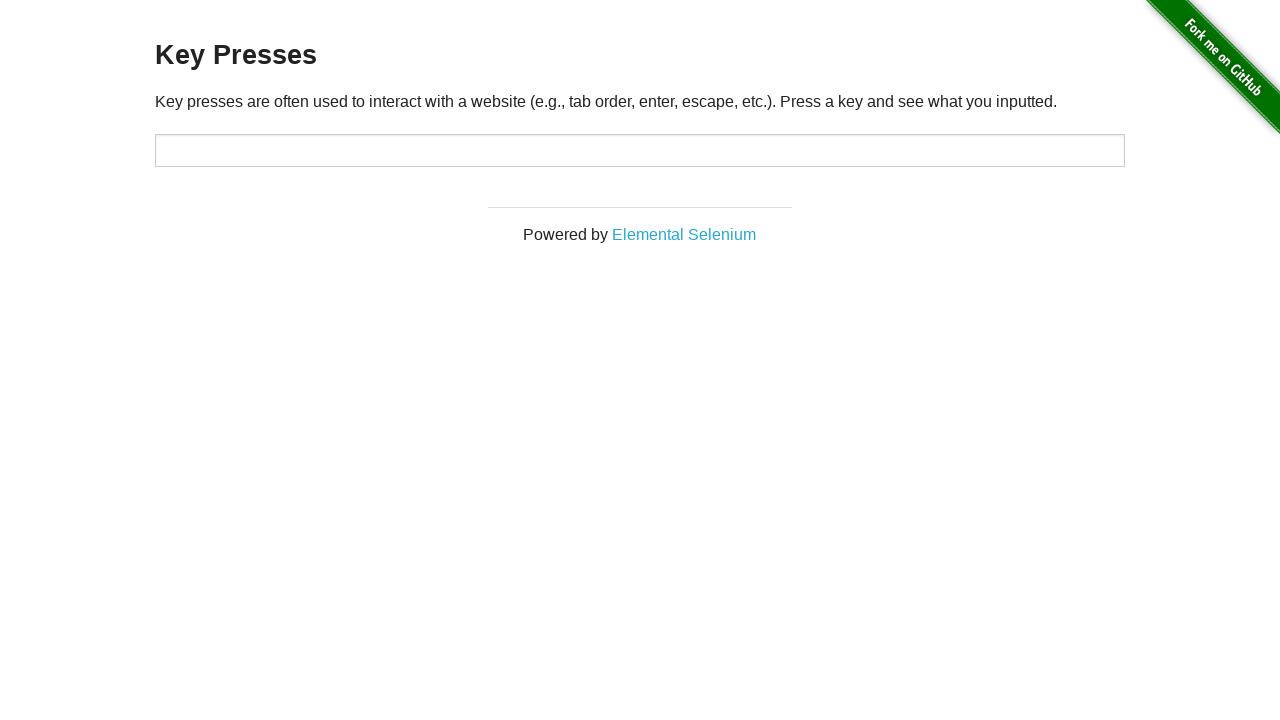

Pressed the Tab key
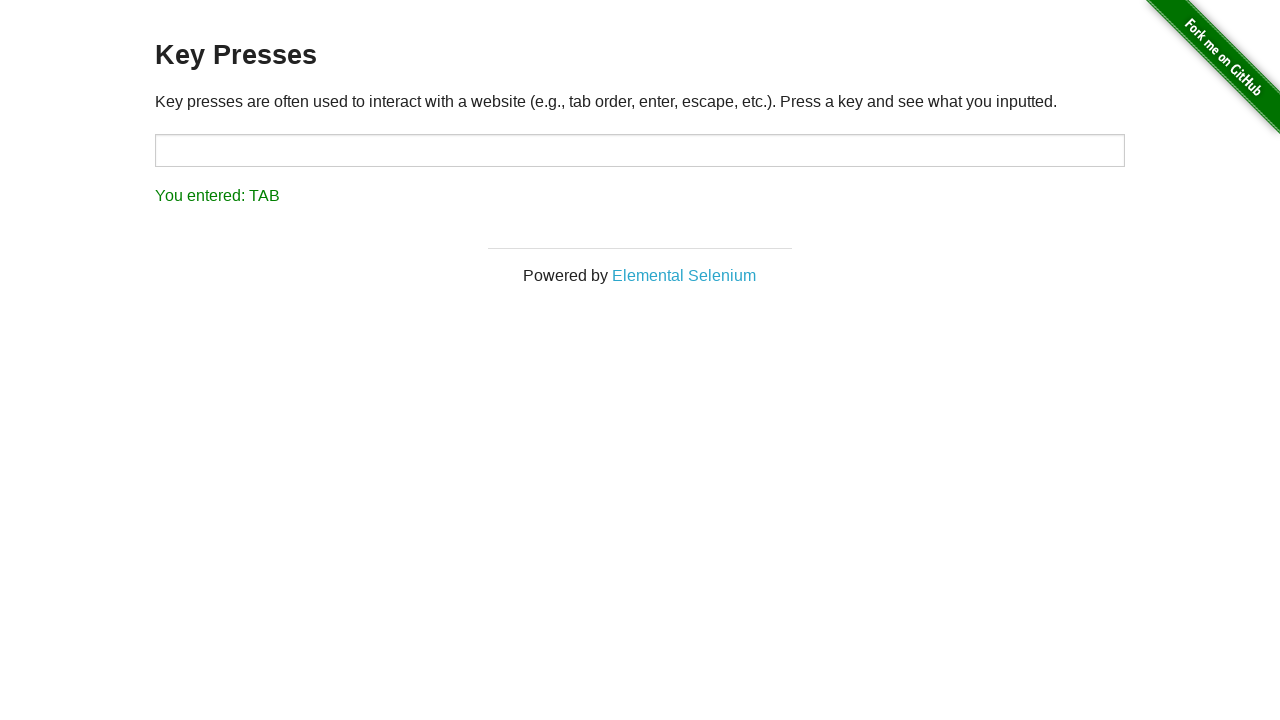

Result element loaded
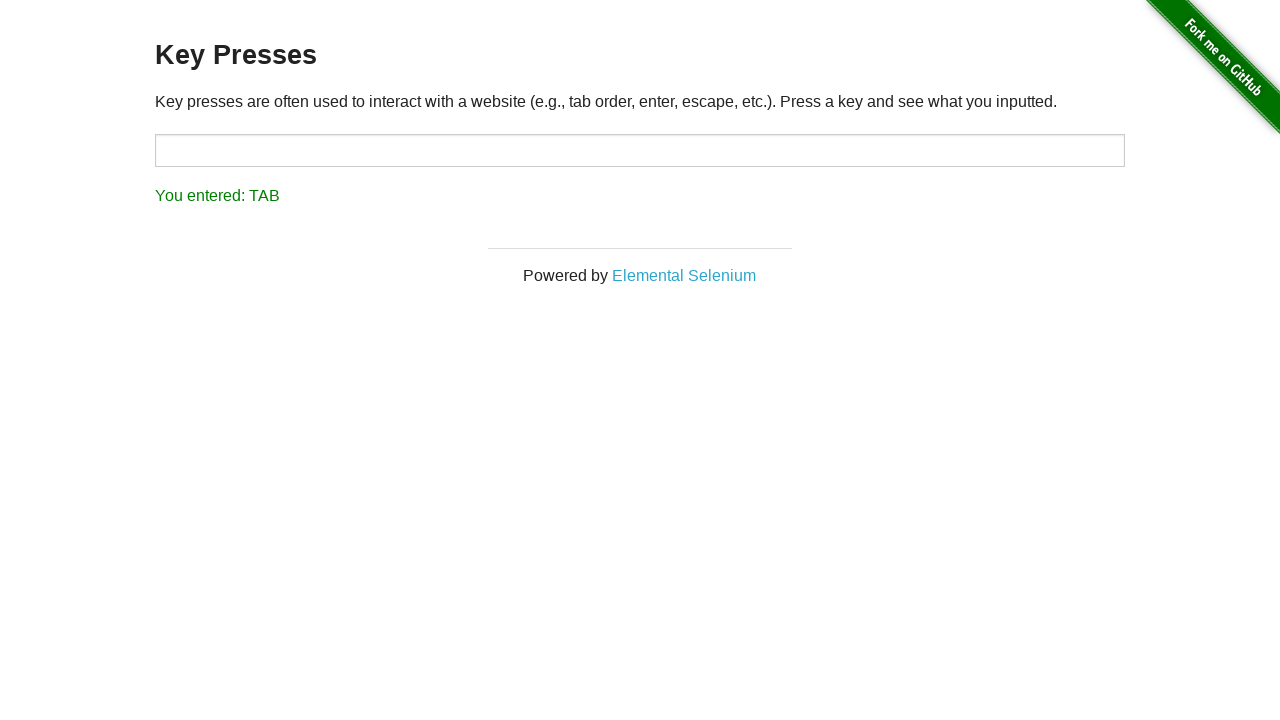

Retrieved result text content
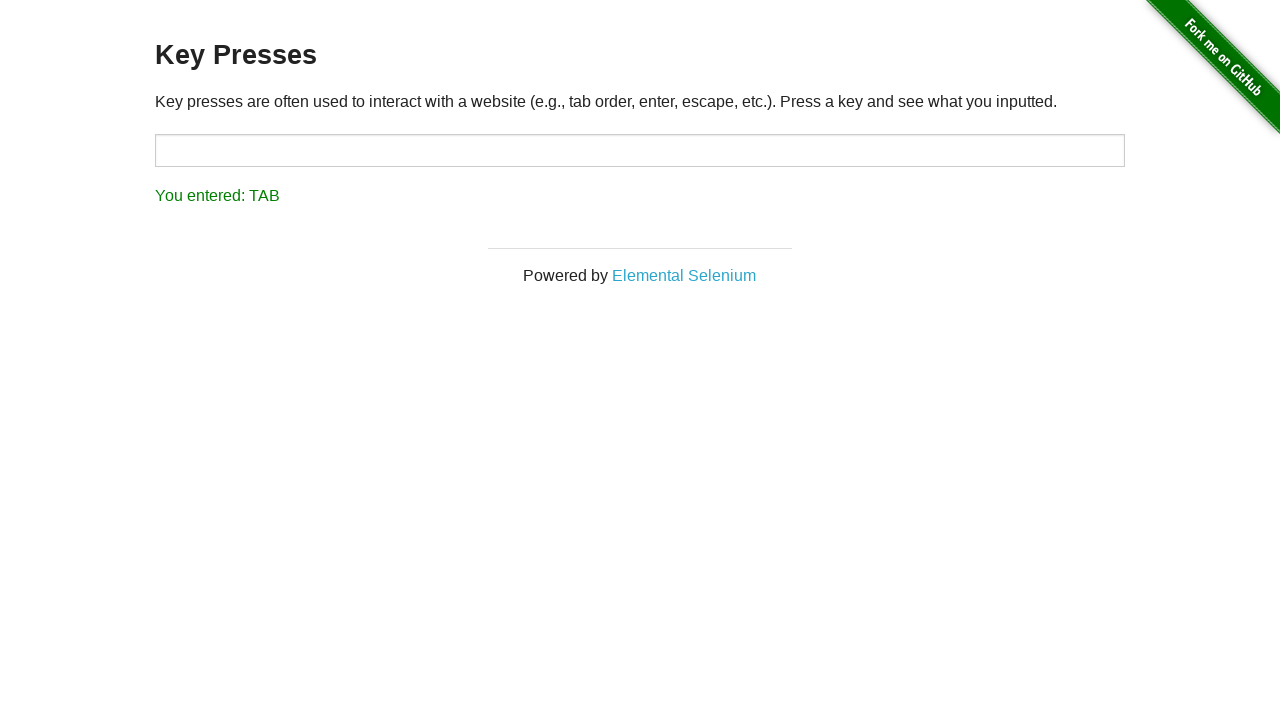

Verified result text displays 'You entered: TAB'
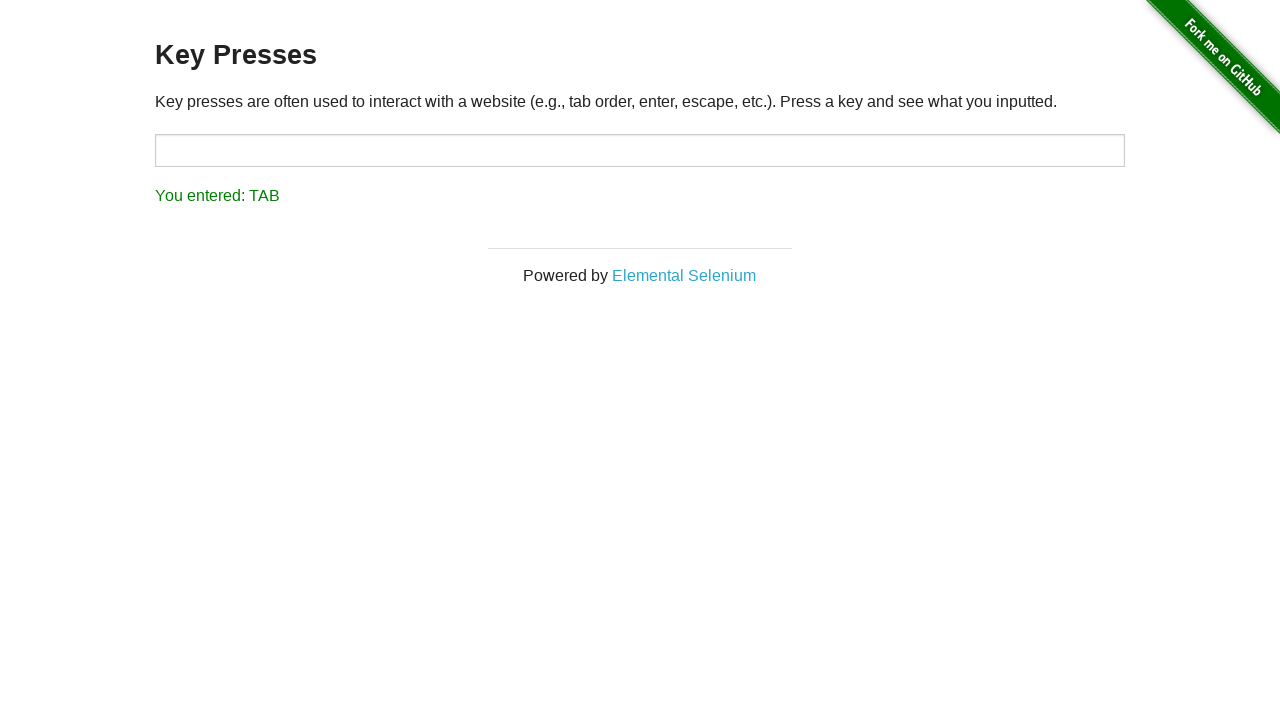

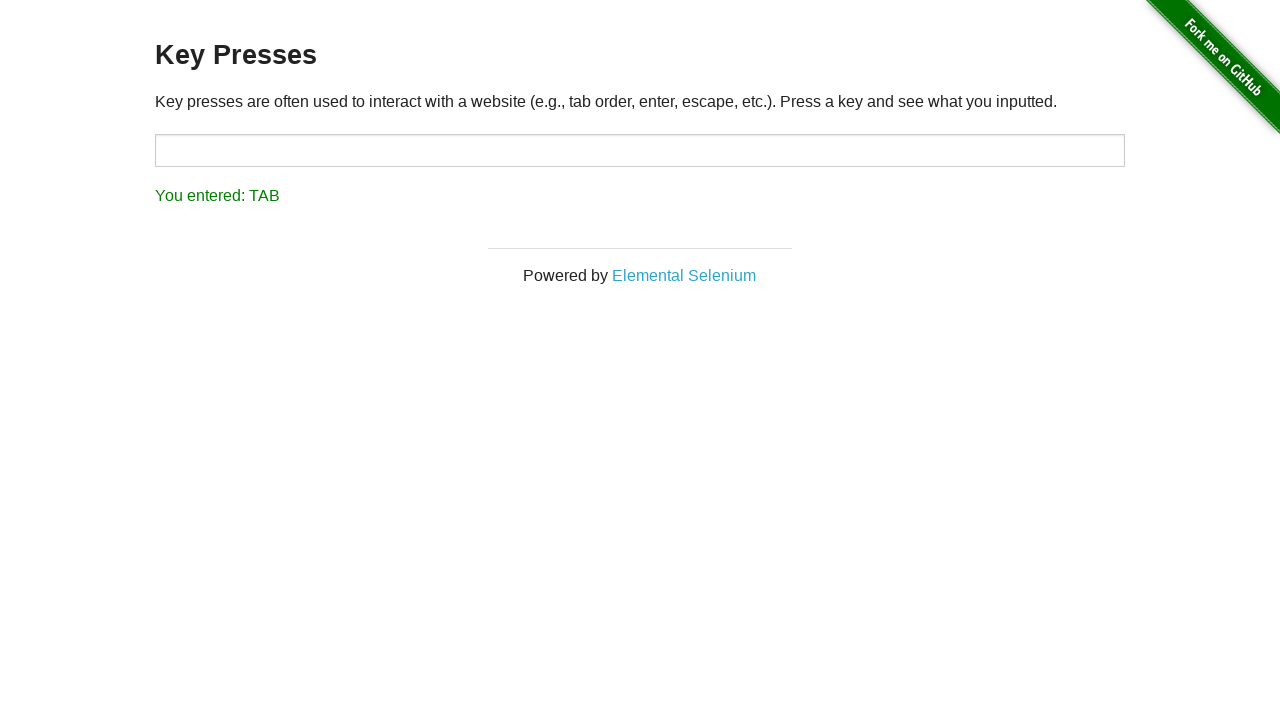